Tests automation practice page by selecting checkboxes, radio buttons, and handling alerts with custom text

Starting URL: https://rahulshettyacademy.com/AutomationPractice/

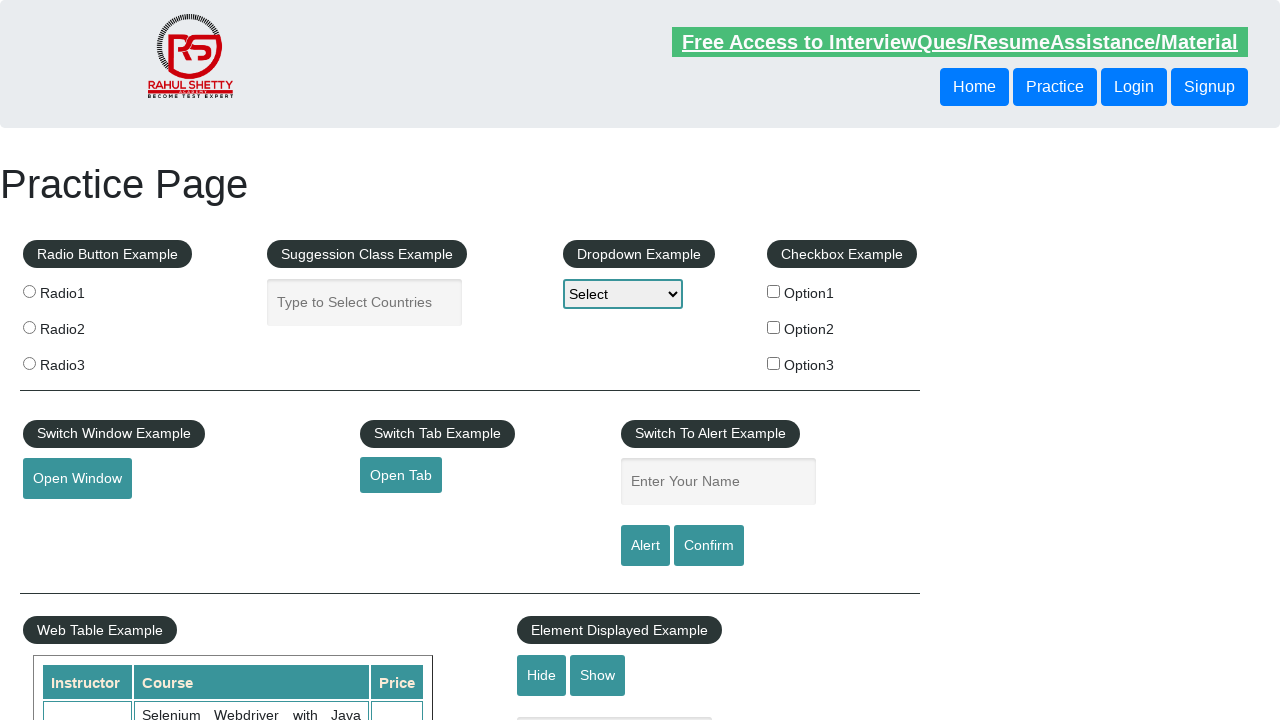

Located all checkboxes with ID 'checkBoxOption'
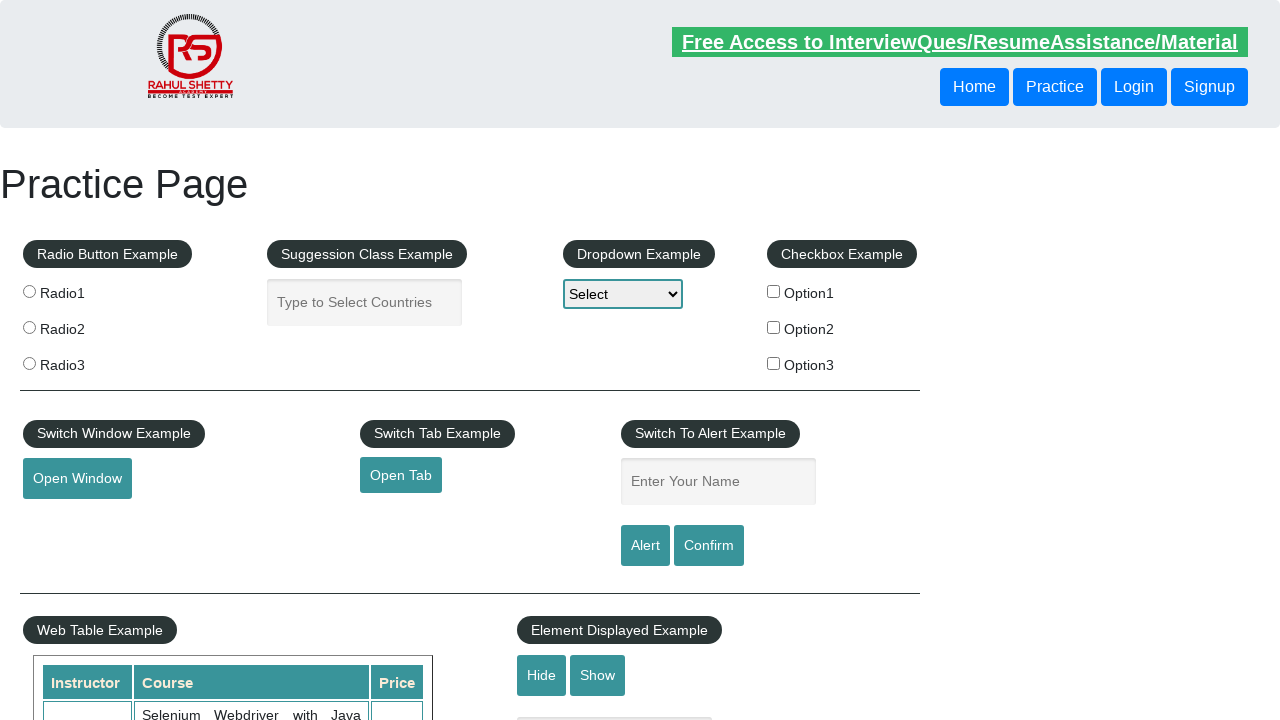

Located all radio buttons with class 'radioButton'
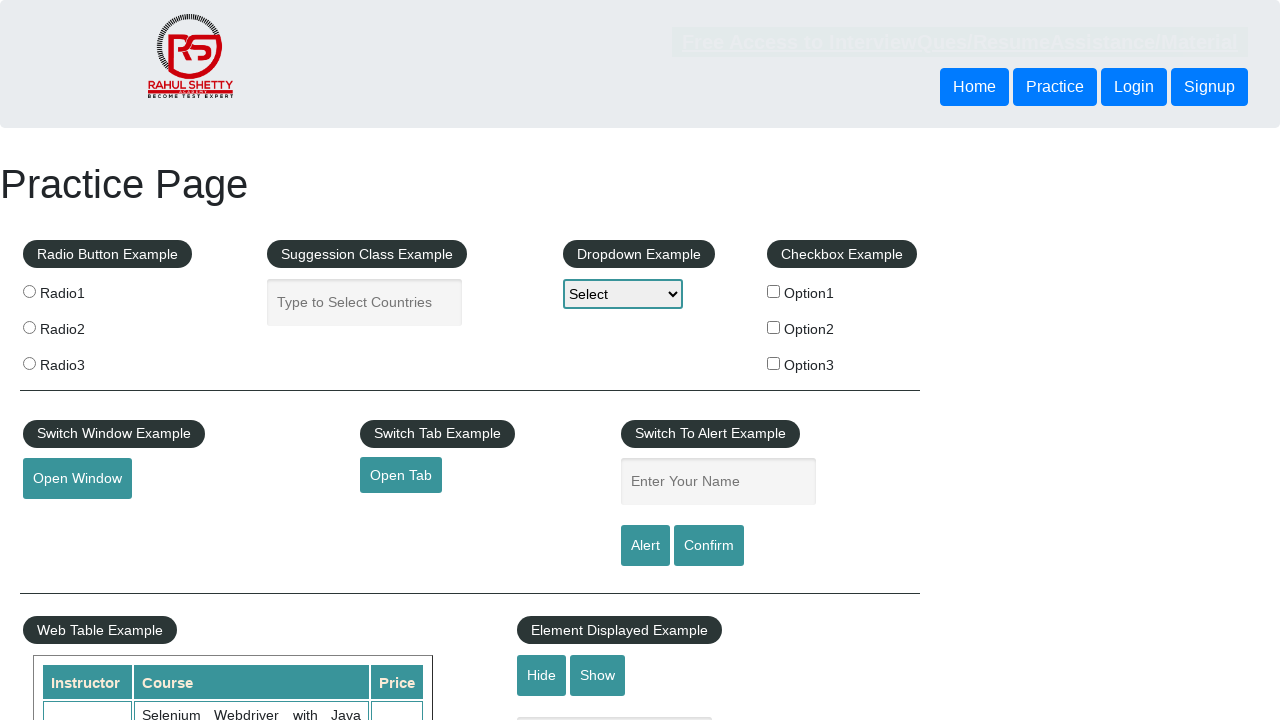

Filled name field with 'hari' on #name
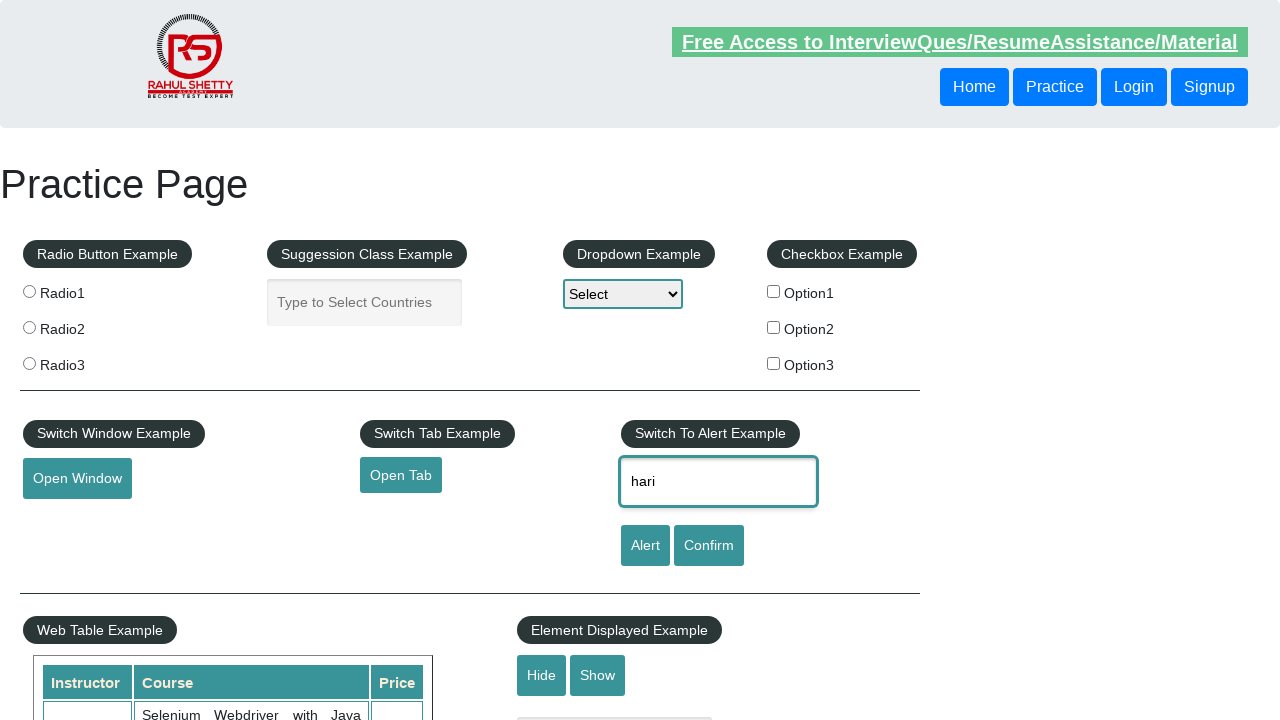

Set up dialog handler to accept alerts
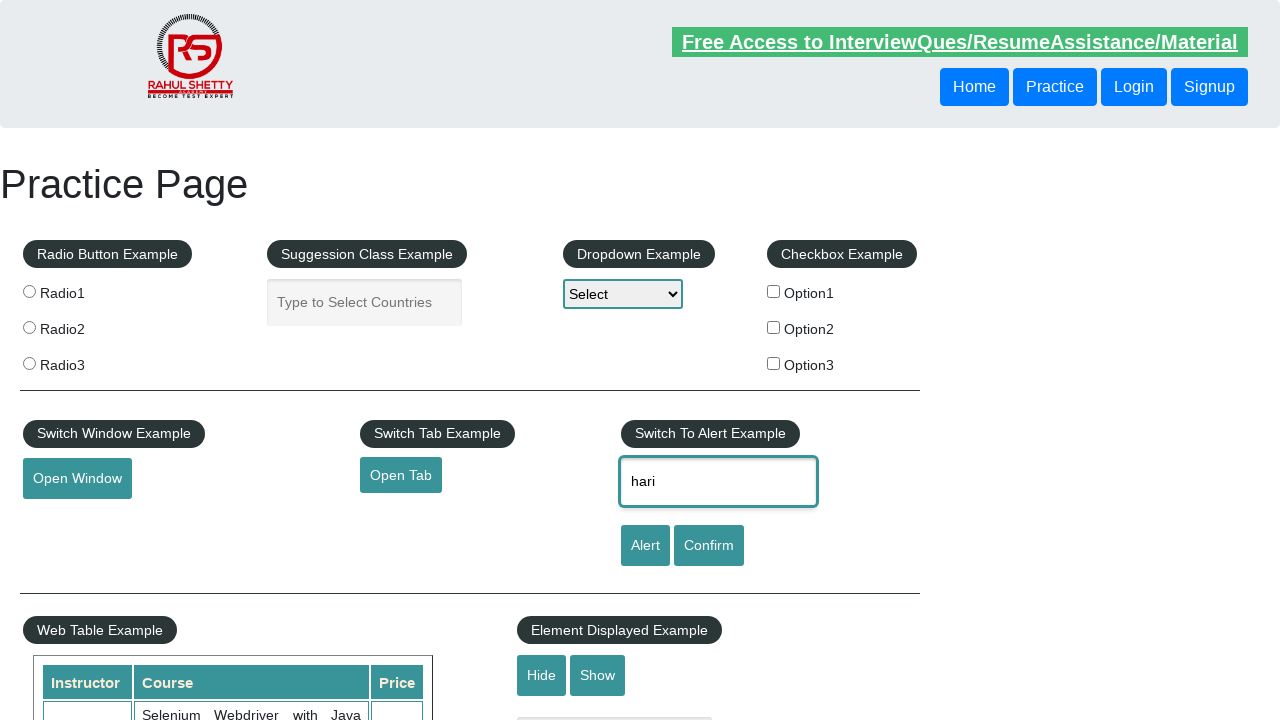

Clicked alert button and accepted the dialog at (645, 546) on #alertbtn
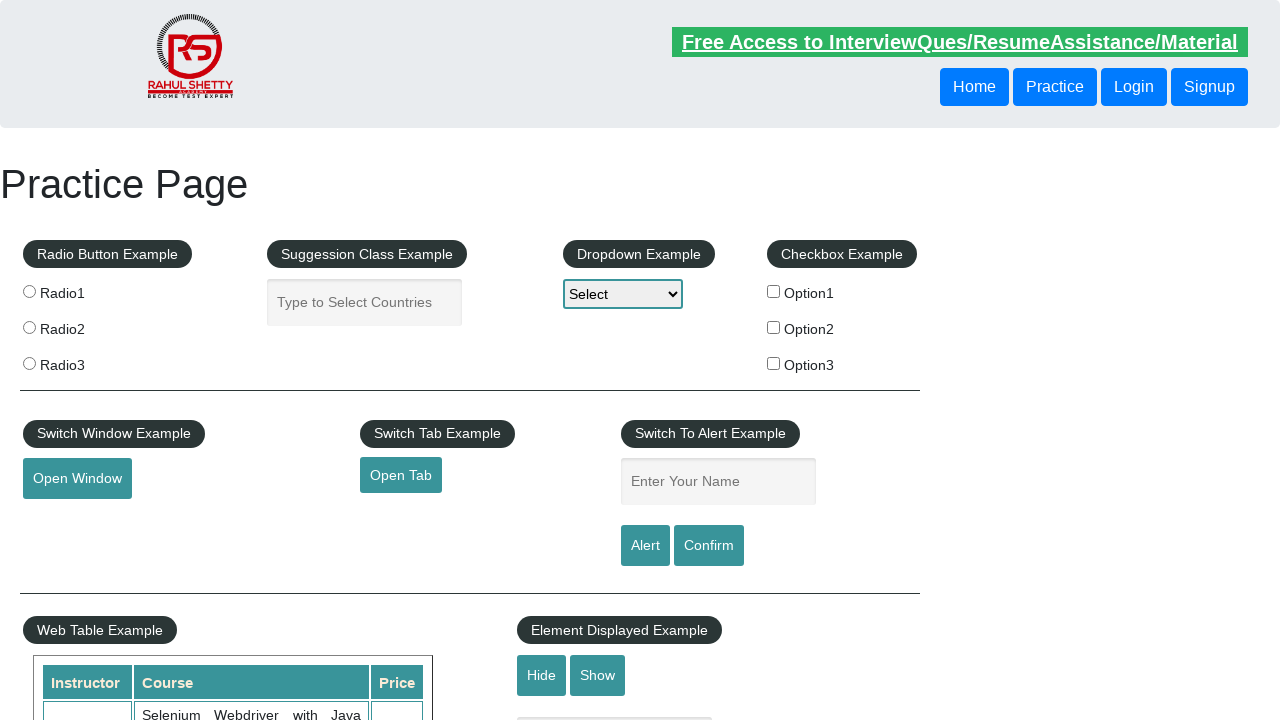

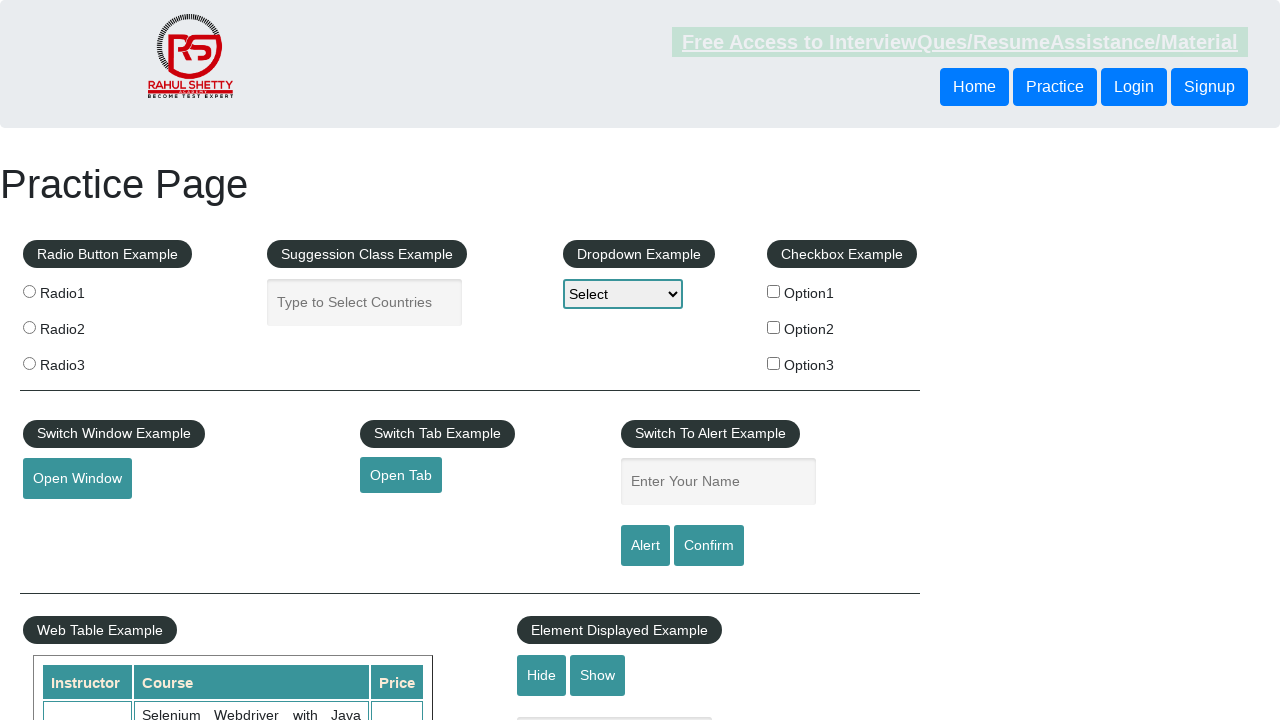